Searches for "TestNG Tutorial" on DuckDuckGo and waits for autocomplete suggestions

Starting URL: https://duckduckgo.com/

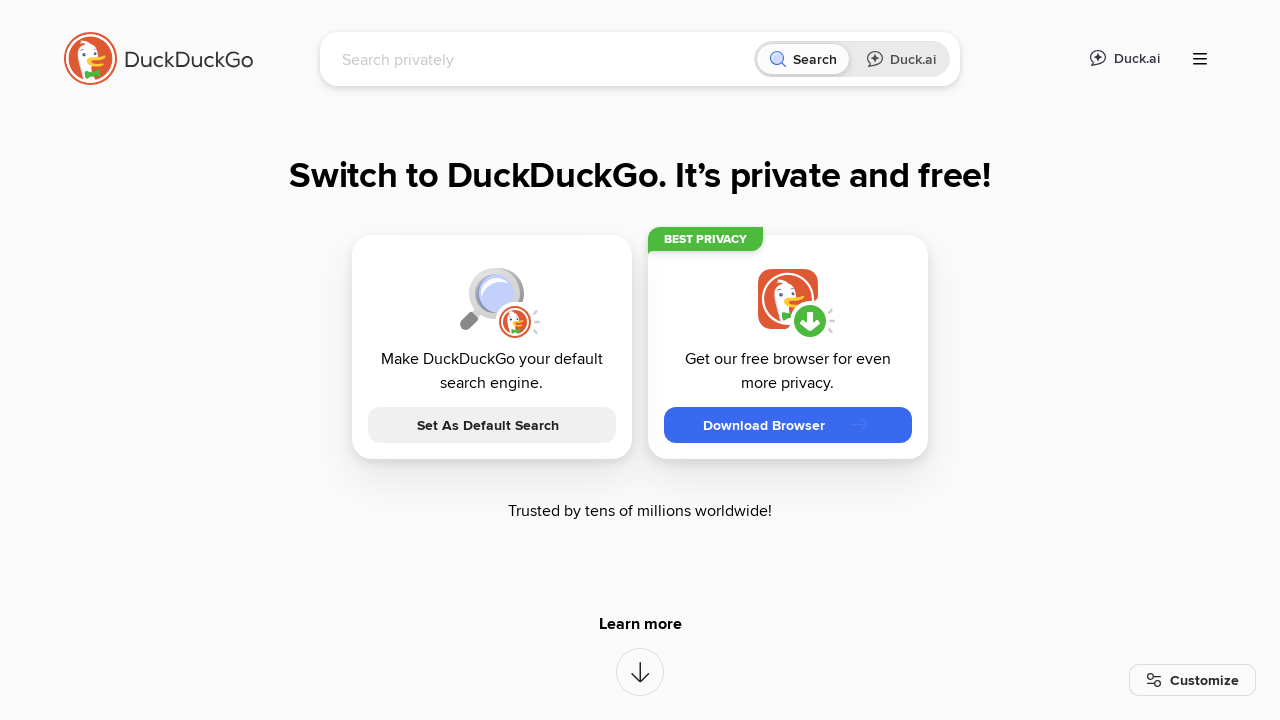

Filled search box with 'TestNG Tutorial' on input#searchbox_input
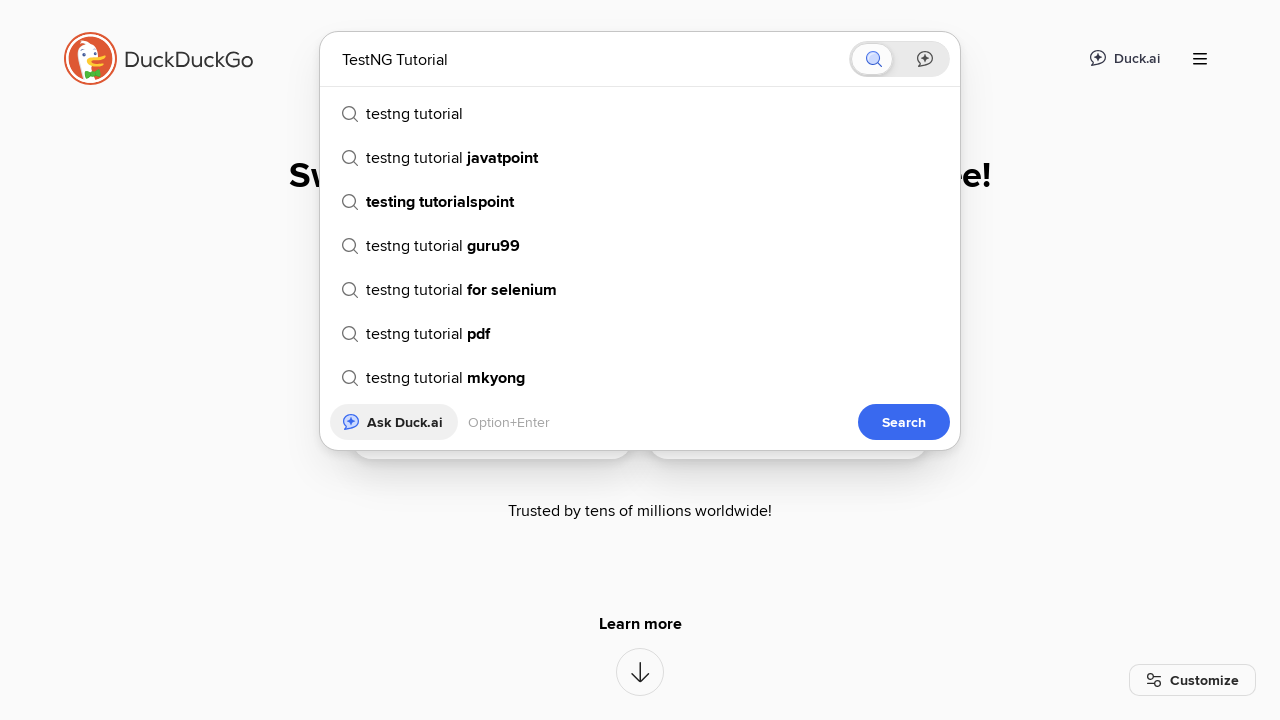

Waited 2000ms for autocomplete suggestions to appear
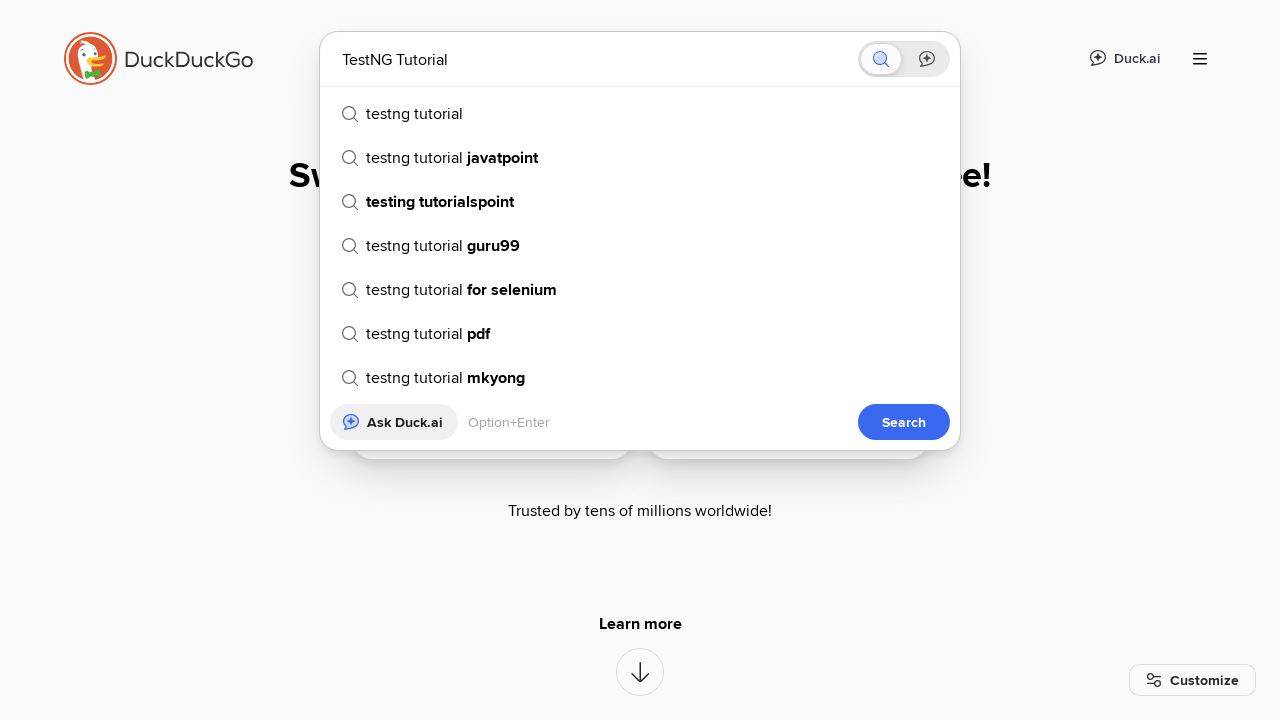

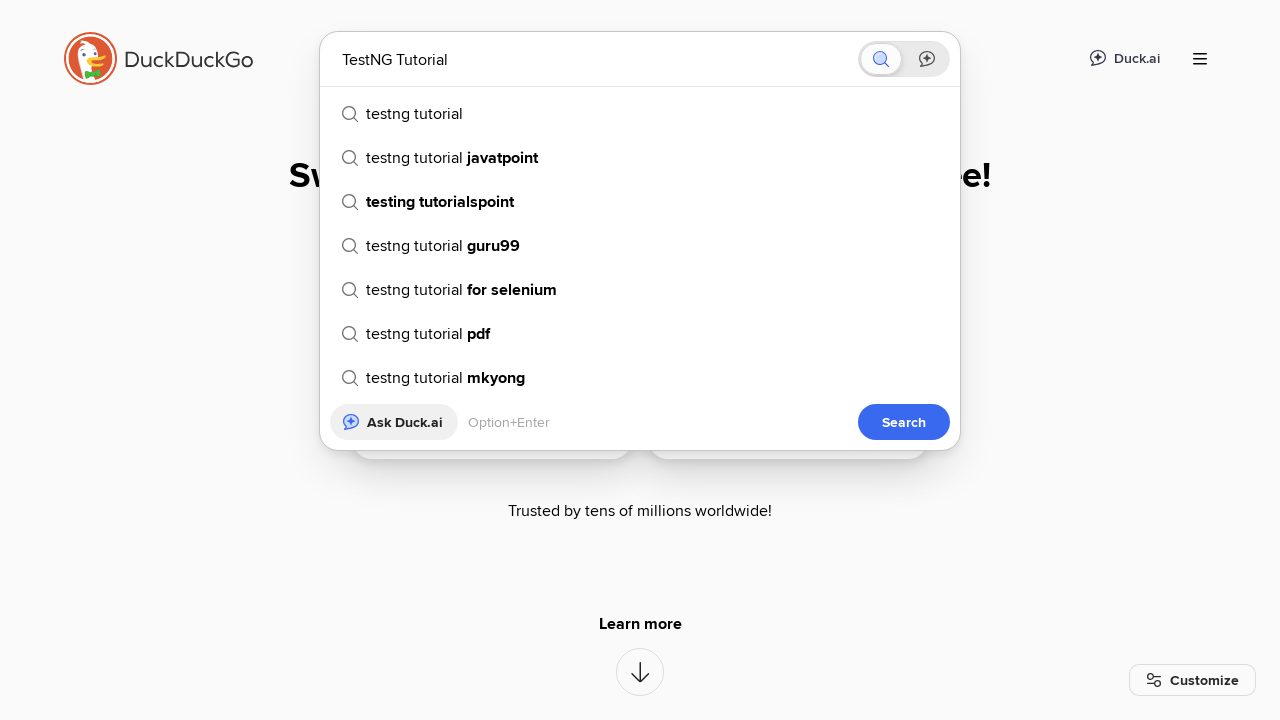